Tests keyboard key press functionality by sending space and left arrow keys to an element and verifying the displayed result text

Starting URL: http://the-internet.herokuapp.com/key_presses

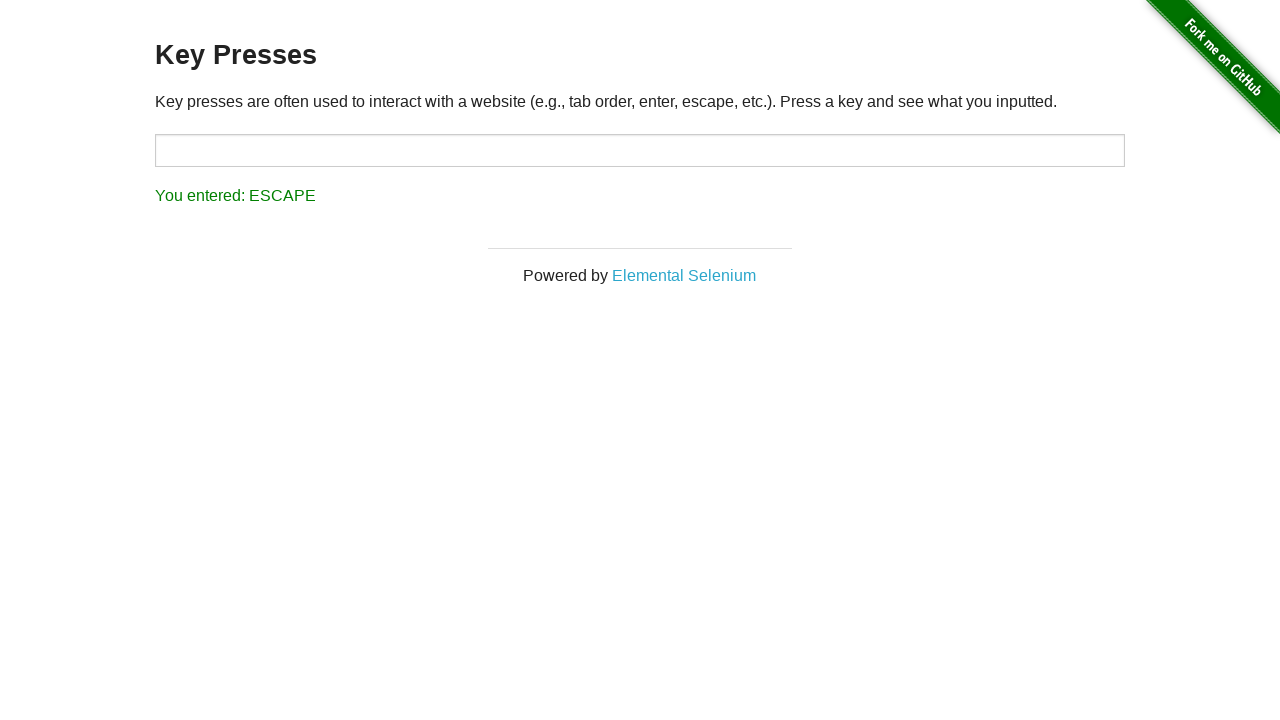

Pressed Space key on target element on #target
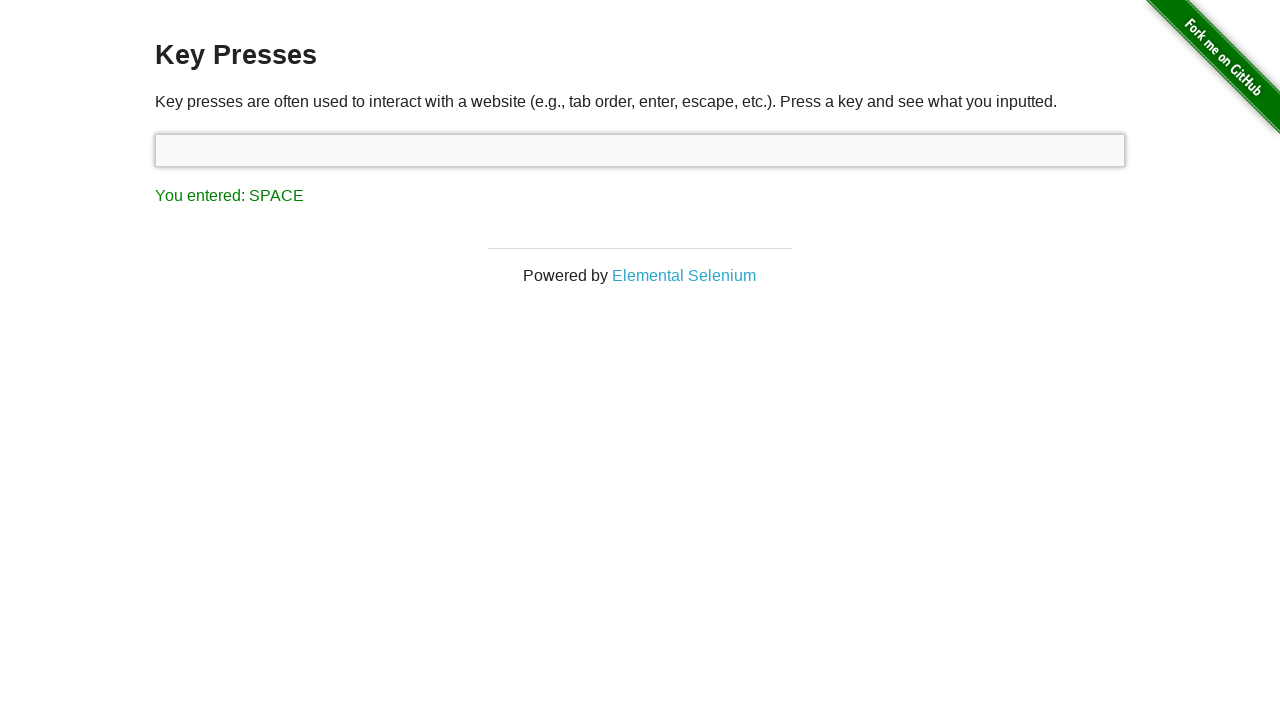

Result element loaded after Space key press
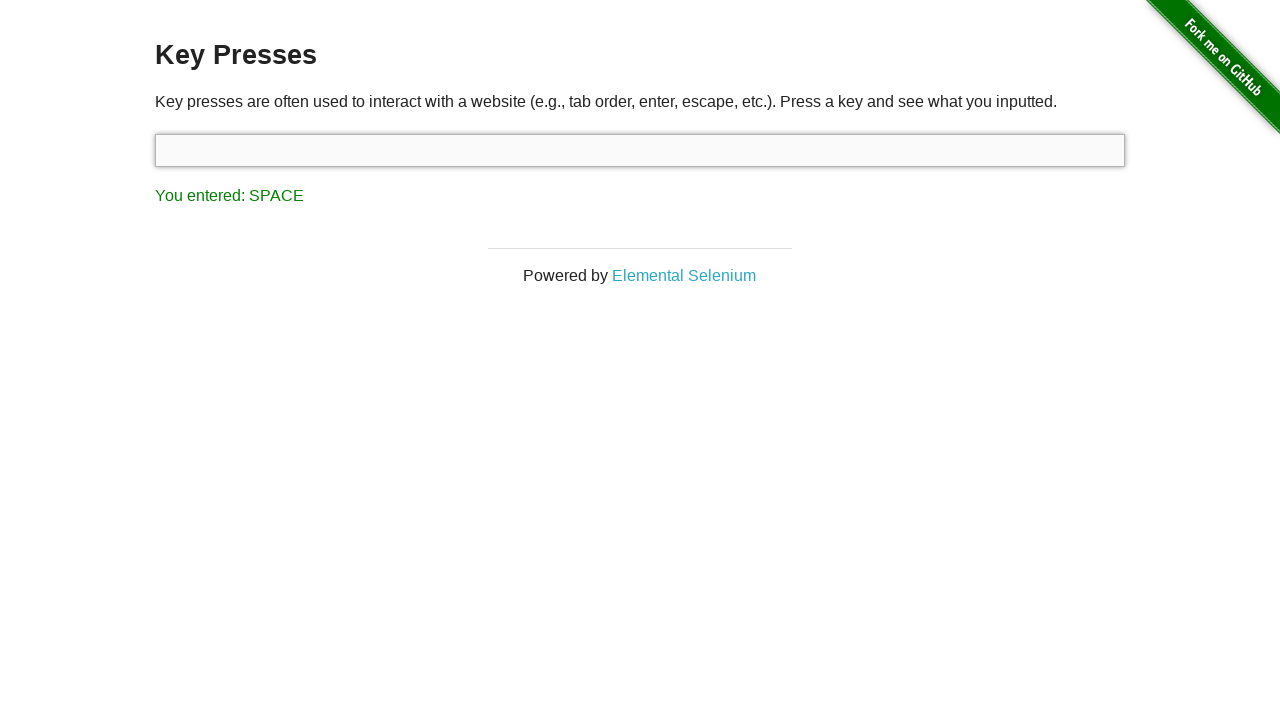

Verified result text shows 'You entered: SPACE'
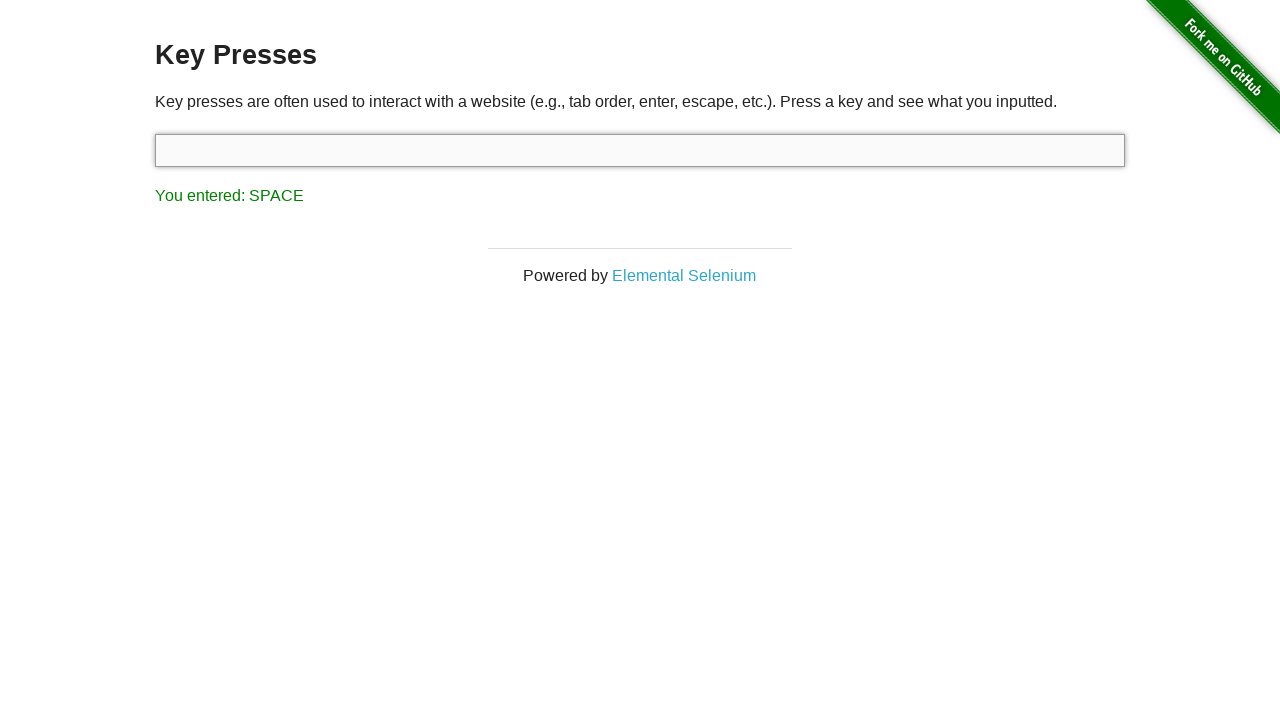

Pressed Left Arrow key
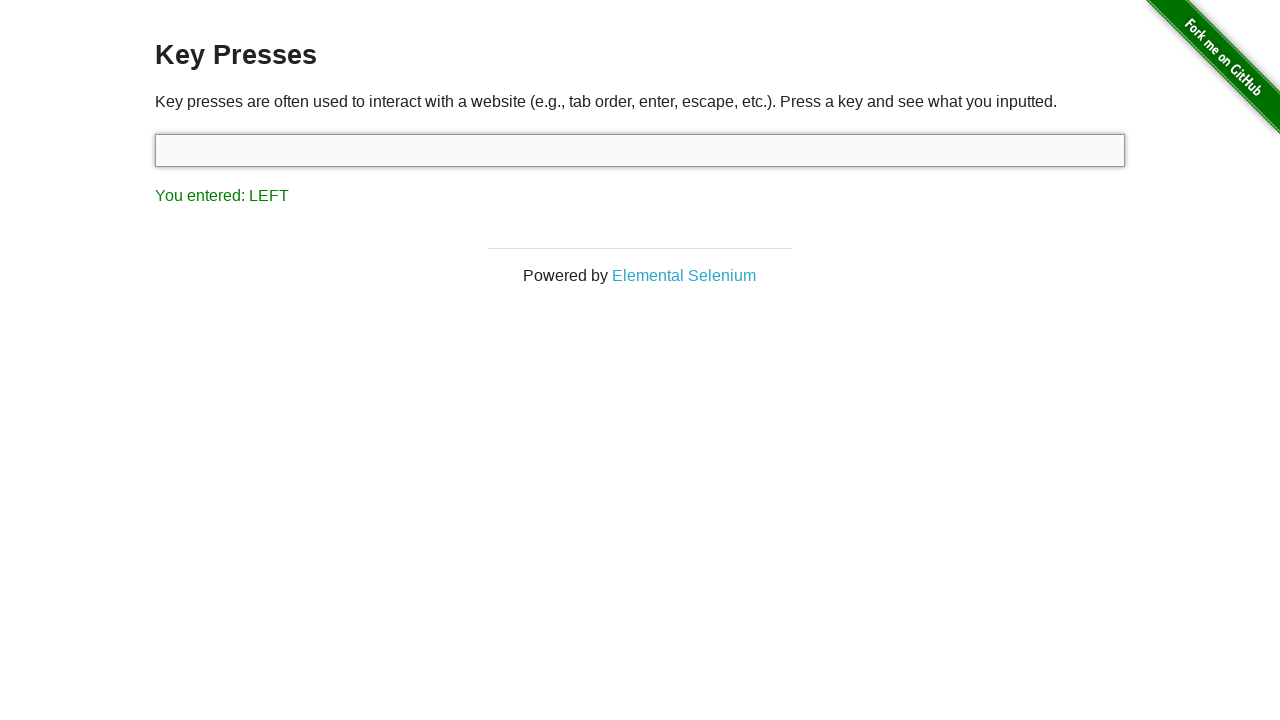

Verified result text shows 'You entered: LEFT'
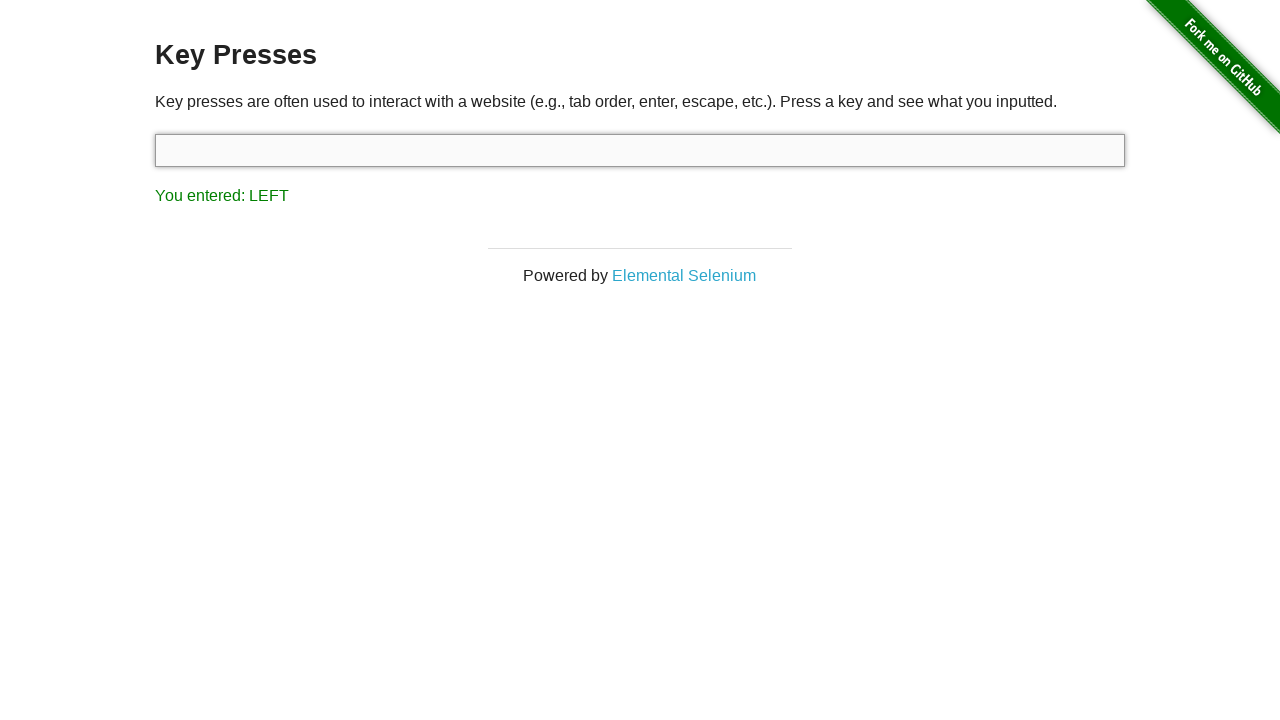

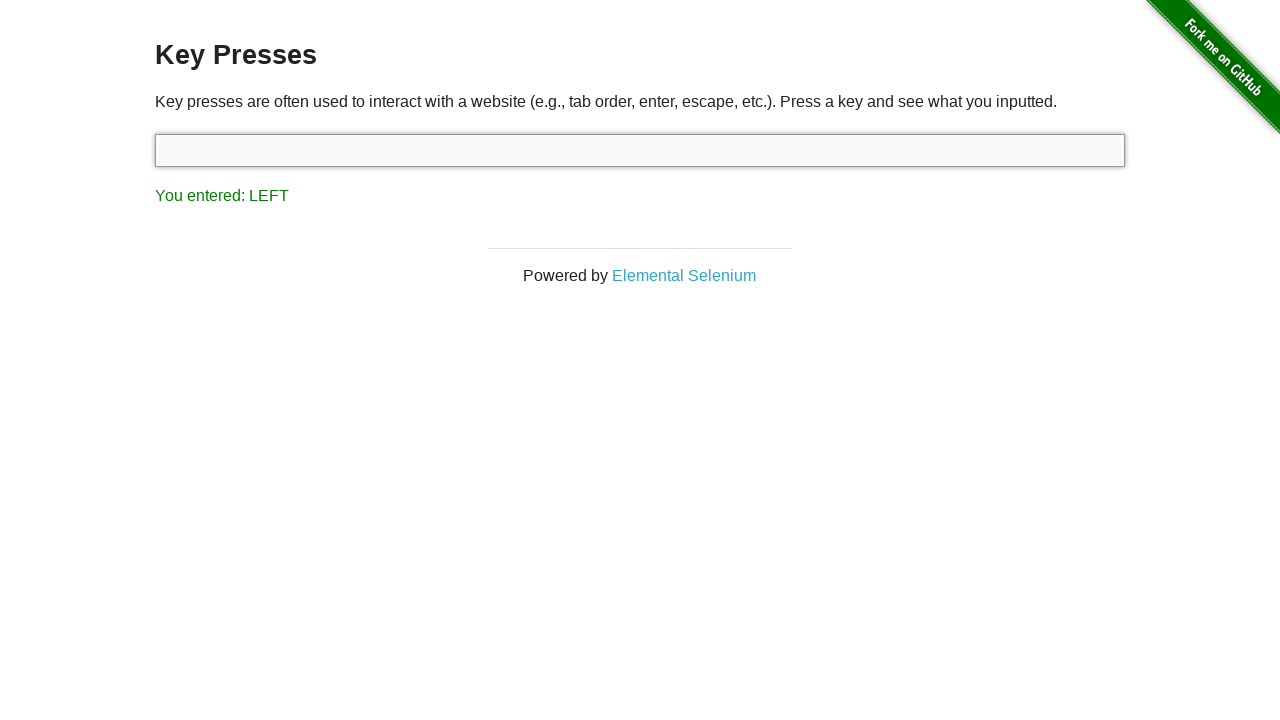